Tests radio button selection by finding and clicking the Firefox option from a list of browser options

Starting URL: https://www.leafground.com/radio.xhtml

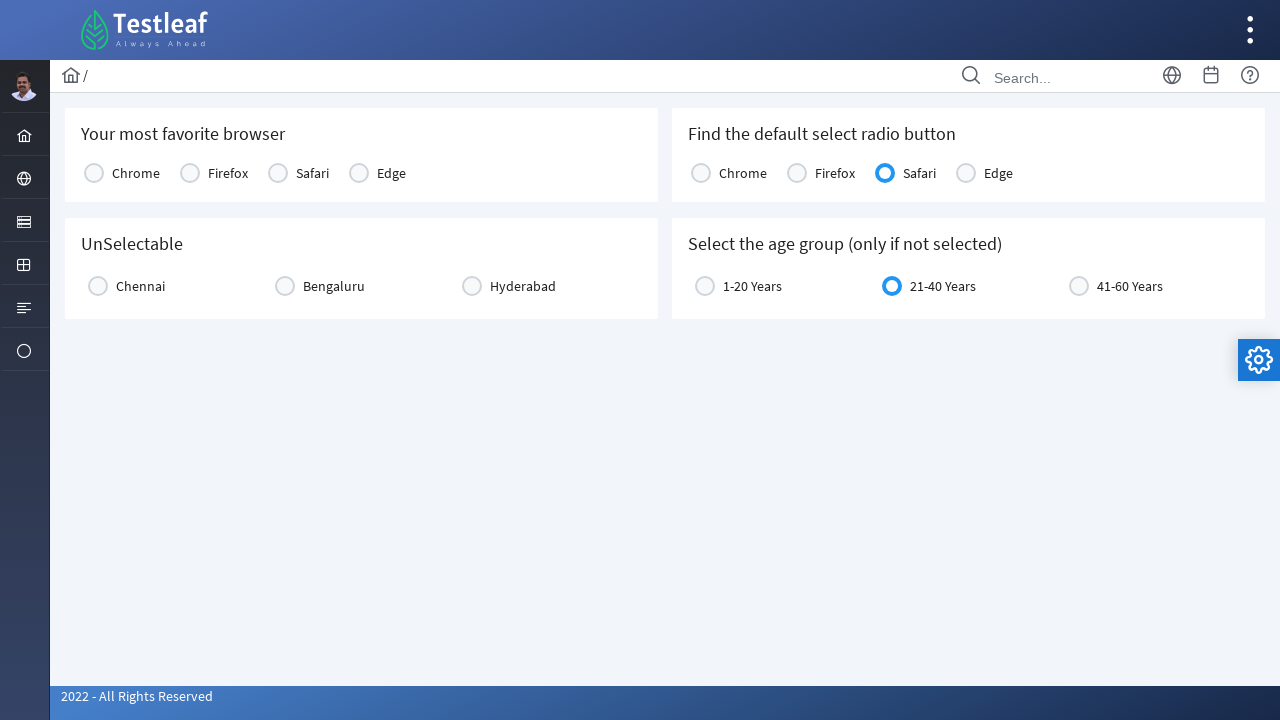

Located all radio button options in the browser selection table
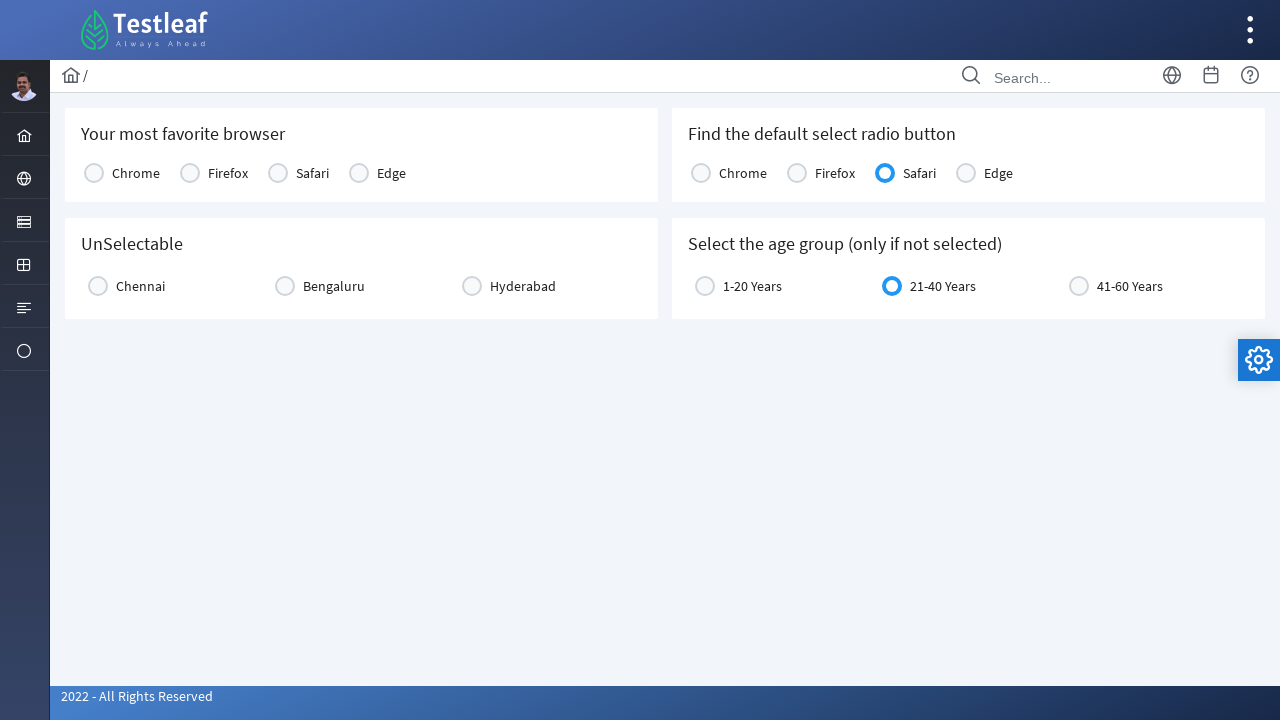

Clicked on Firefox radio button option at (222, 172) on xpath=//*[@id='j_idt87:console1']/tbody/tr/td >> nth=1
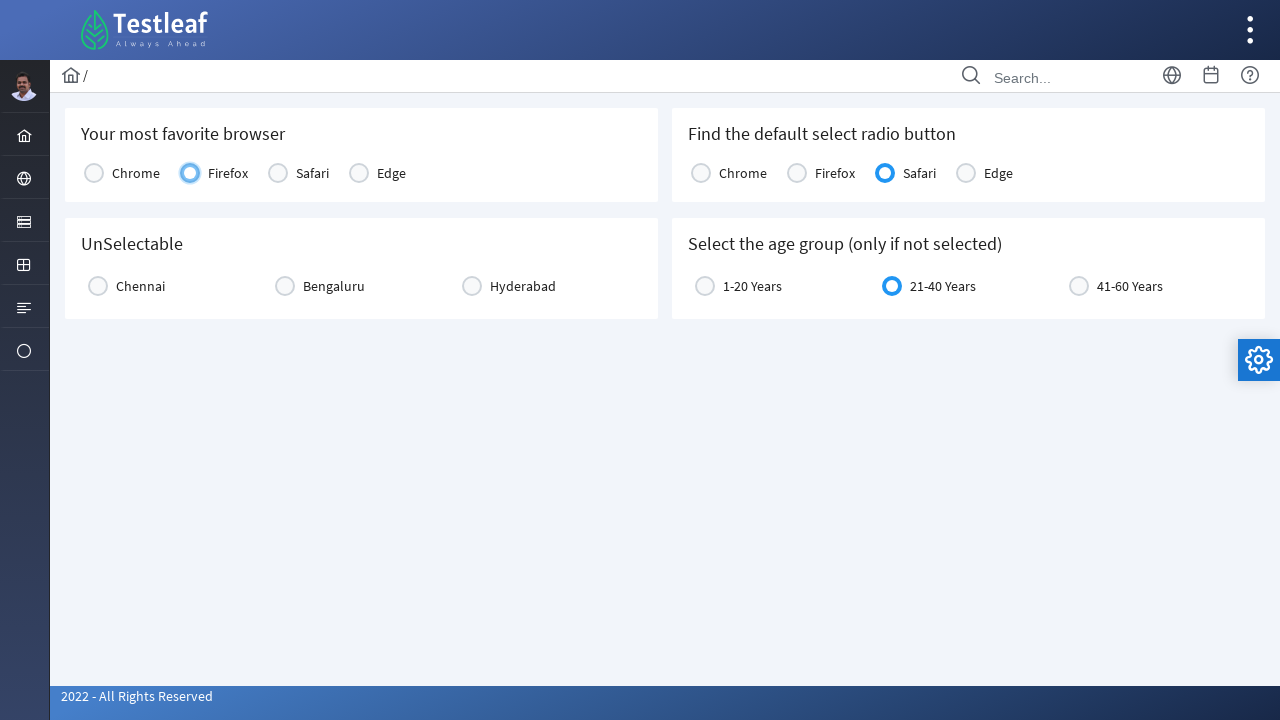

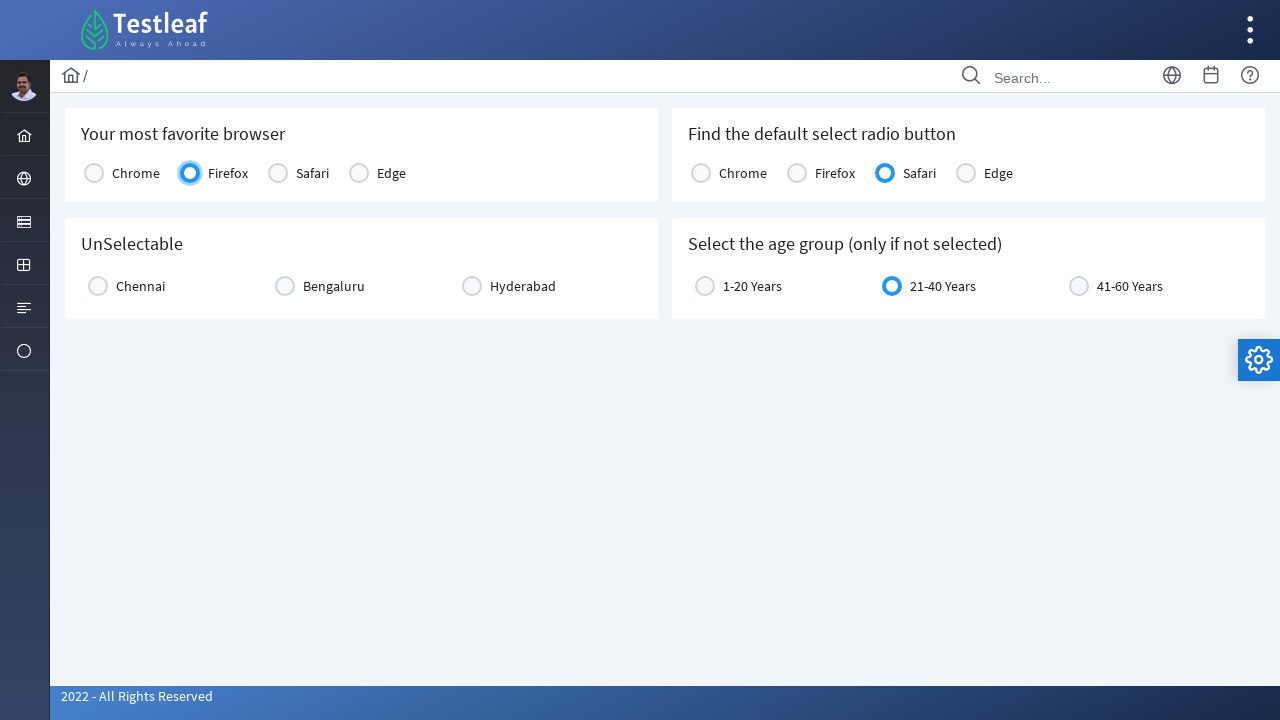